Tests checkbox functionality by ensuring both checkboxes are selected

Starting URL: https://the-internet.herokuapp.com/checkboxes

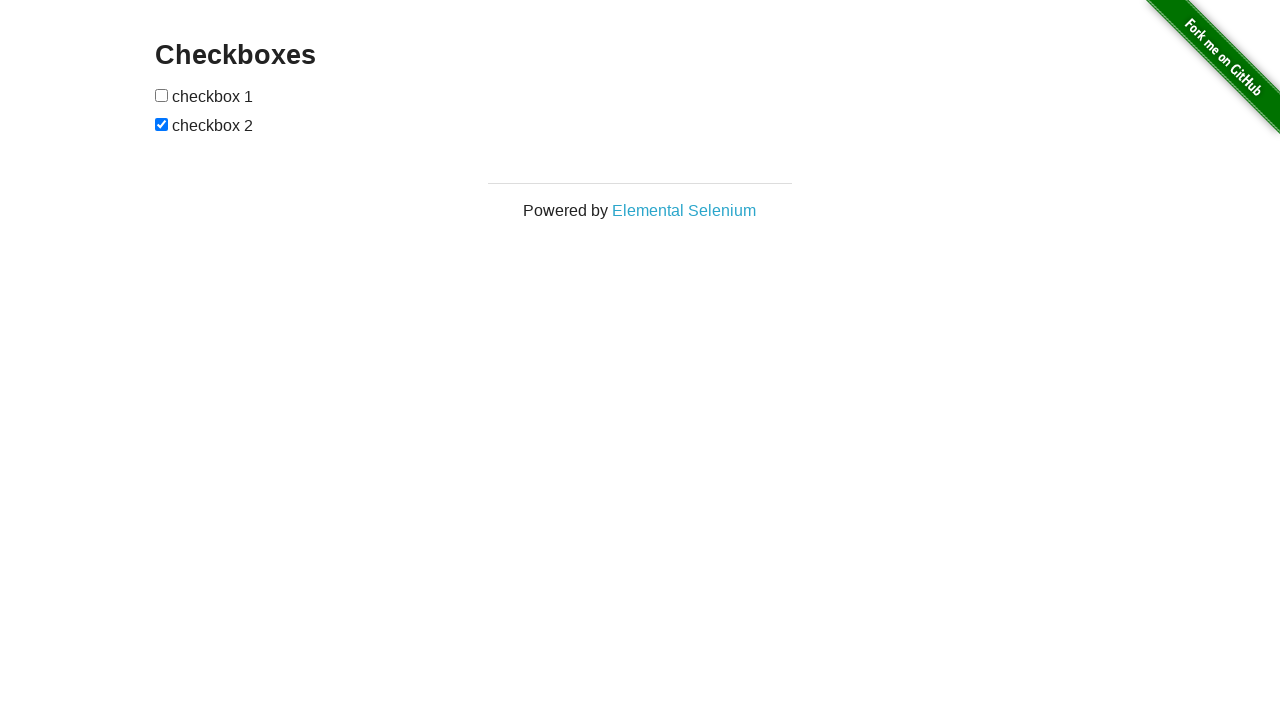

Located first checkbox element
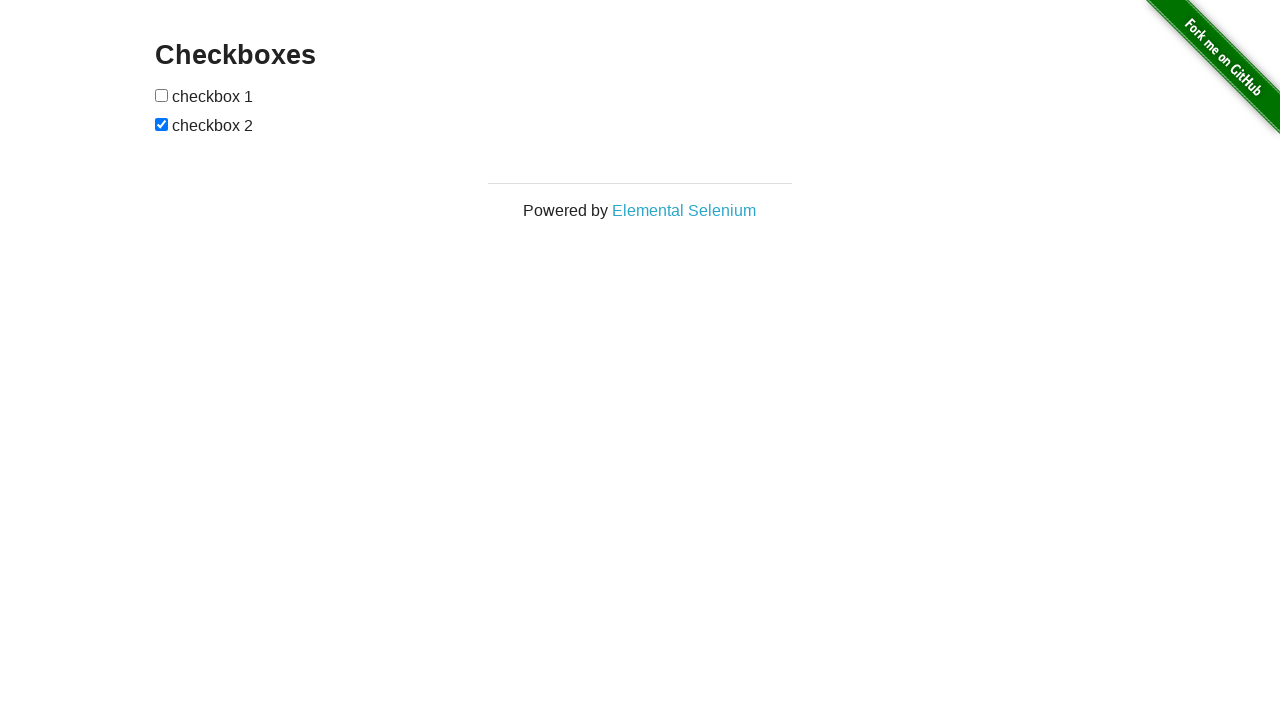

Located second checkbox element
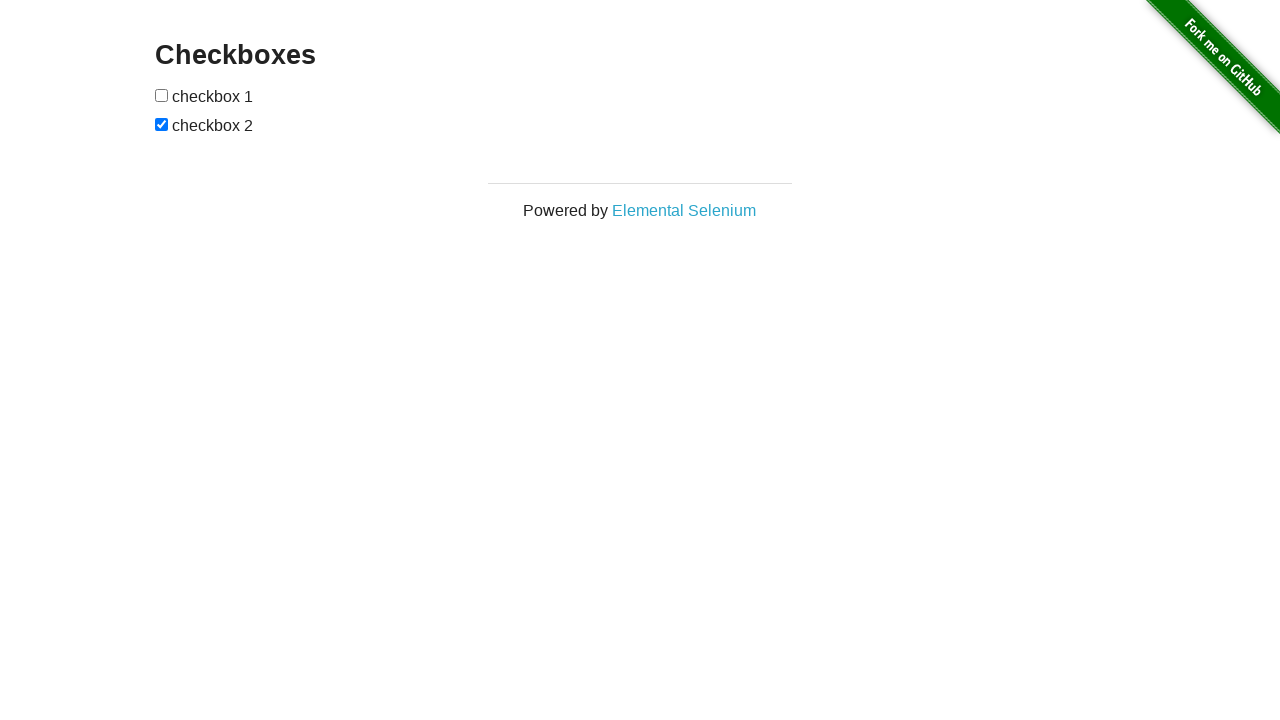

Clicked first checkbox to select it at (162, 95) on #checkboxes input >> nth=0
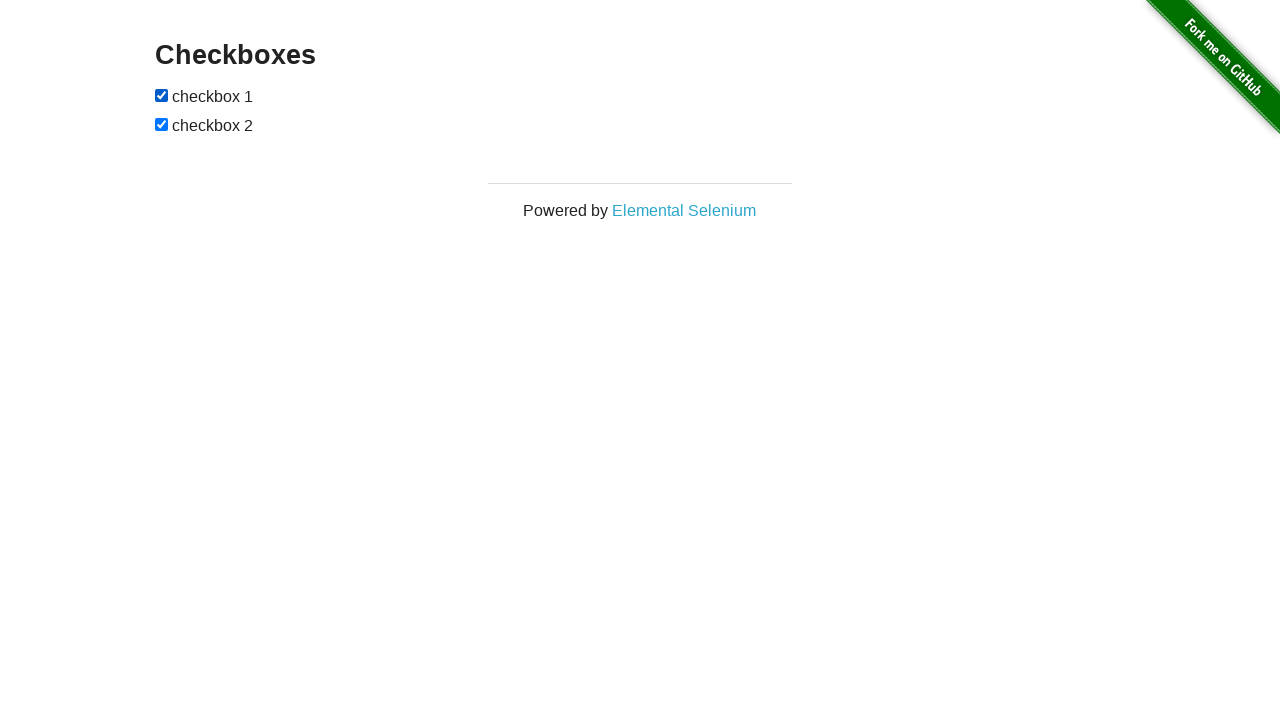

Second checkbox was already checked
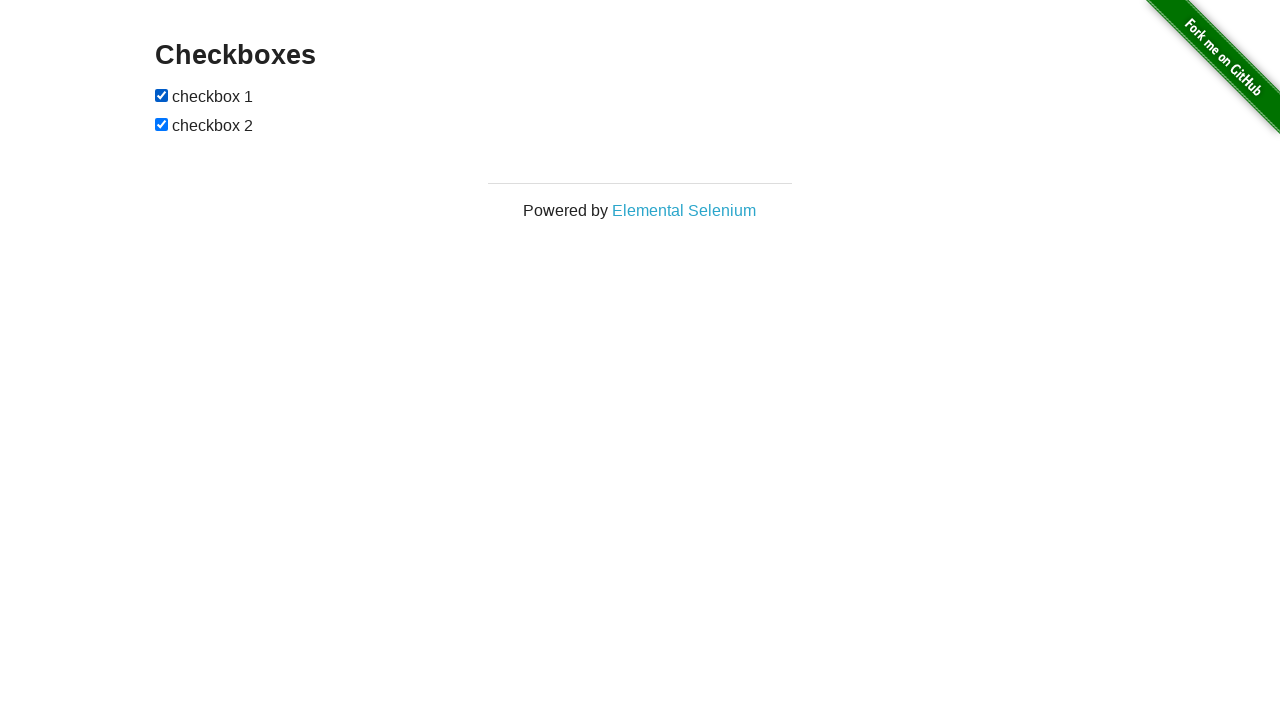

Verified first checkbox is checked
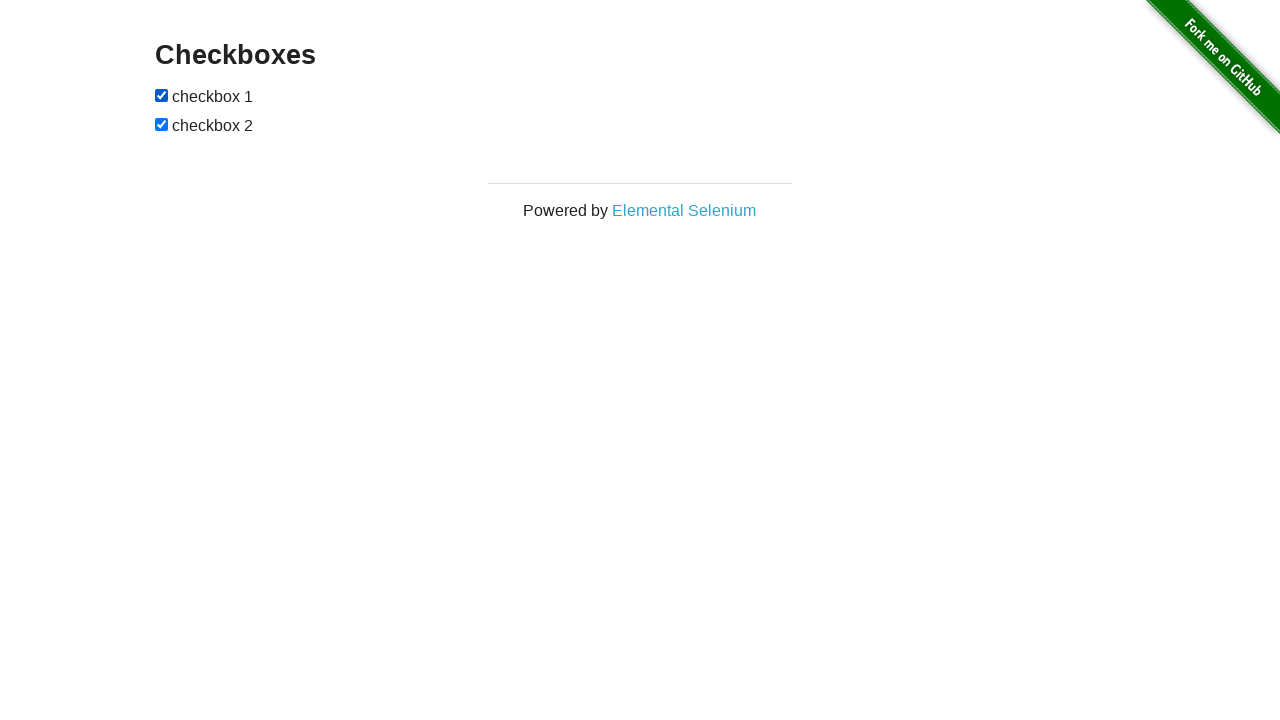

Verified second checkbox is checked
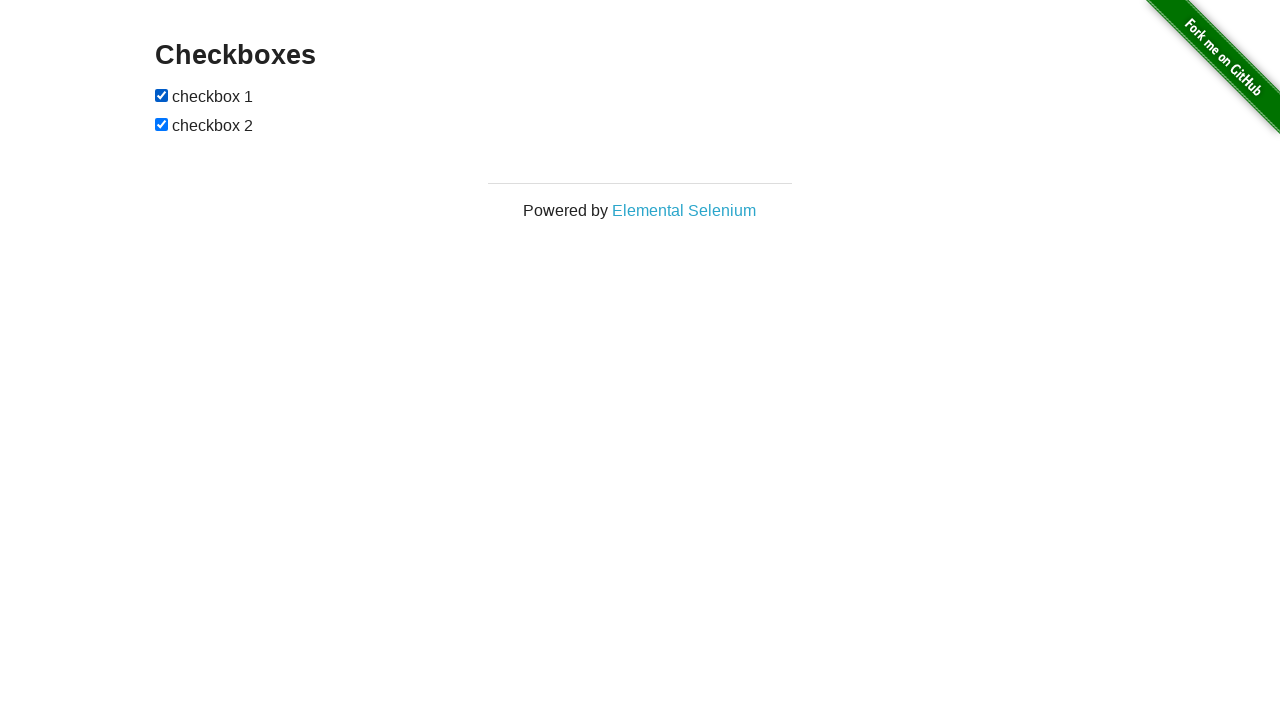

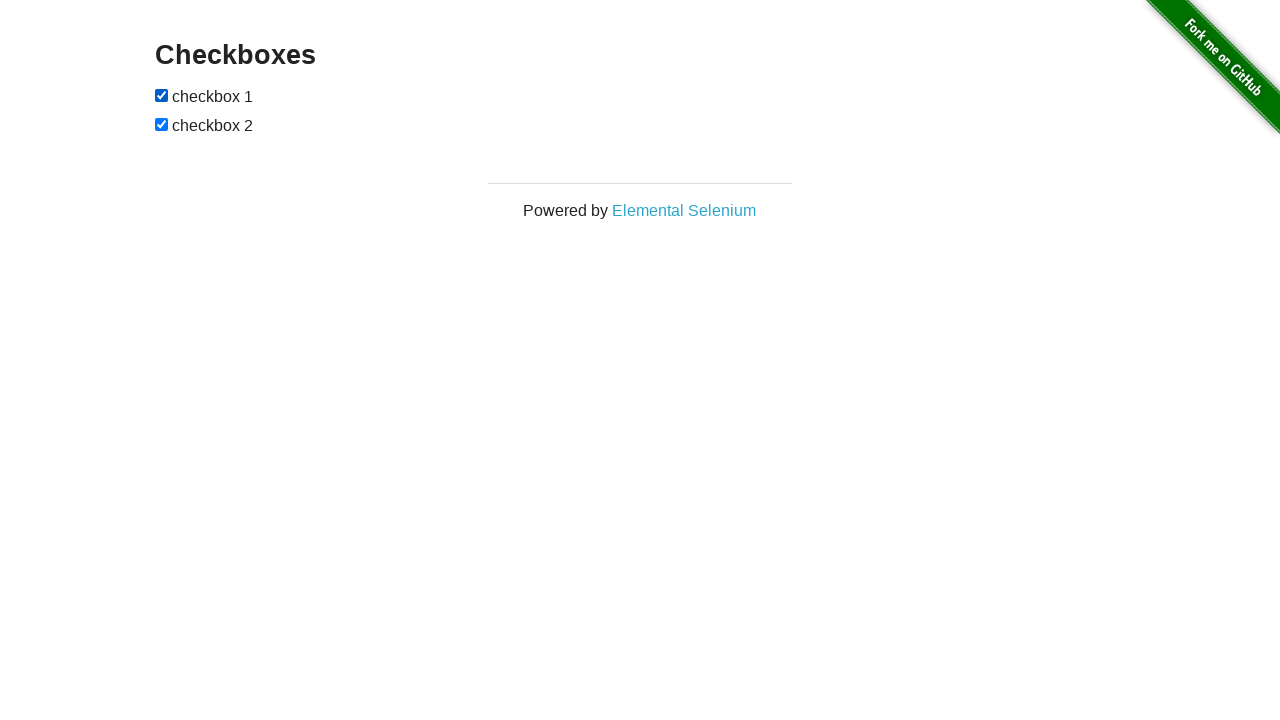